Tests the forgot password functionality on Docuport by clicking the forgot password link, entering an email address, validating UI elements, and submitting the password reset request.

Starting URL: https://beta.docuport.app

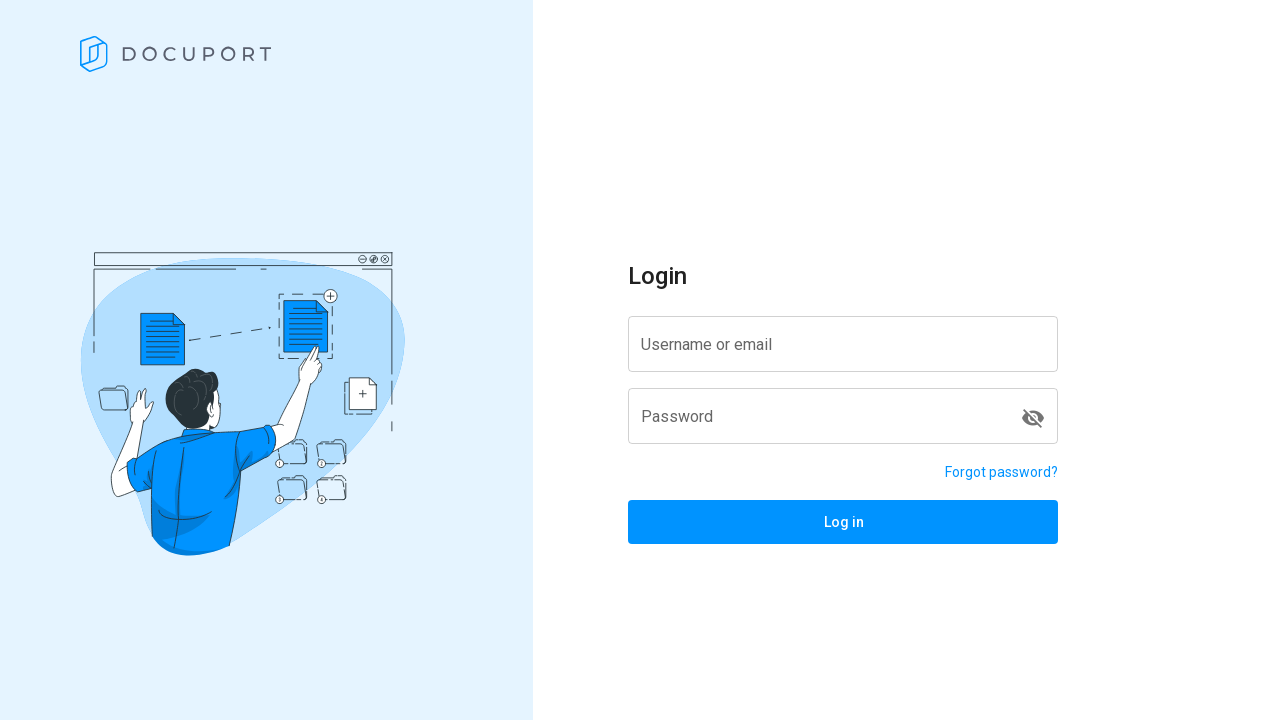

Clicked forgot password link at (1002, 472) on a[href='/reset-password']
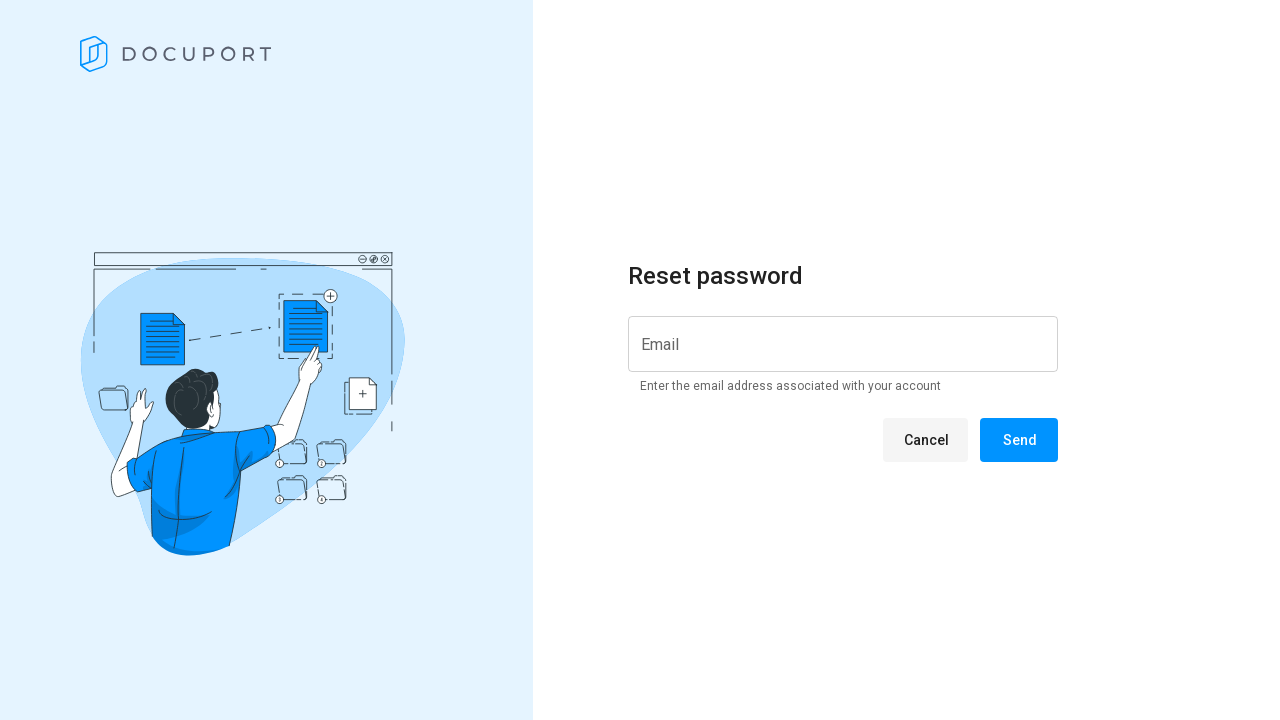

Reset password page loaded
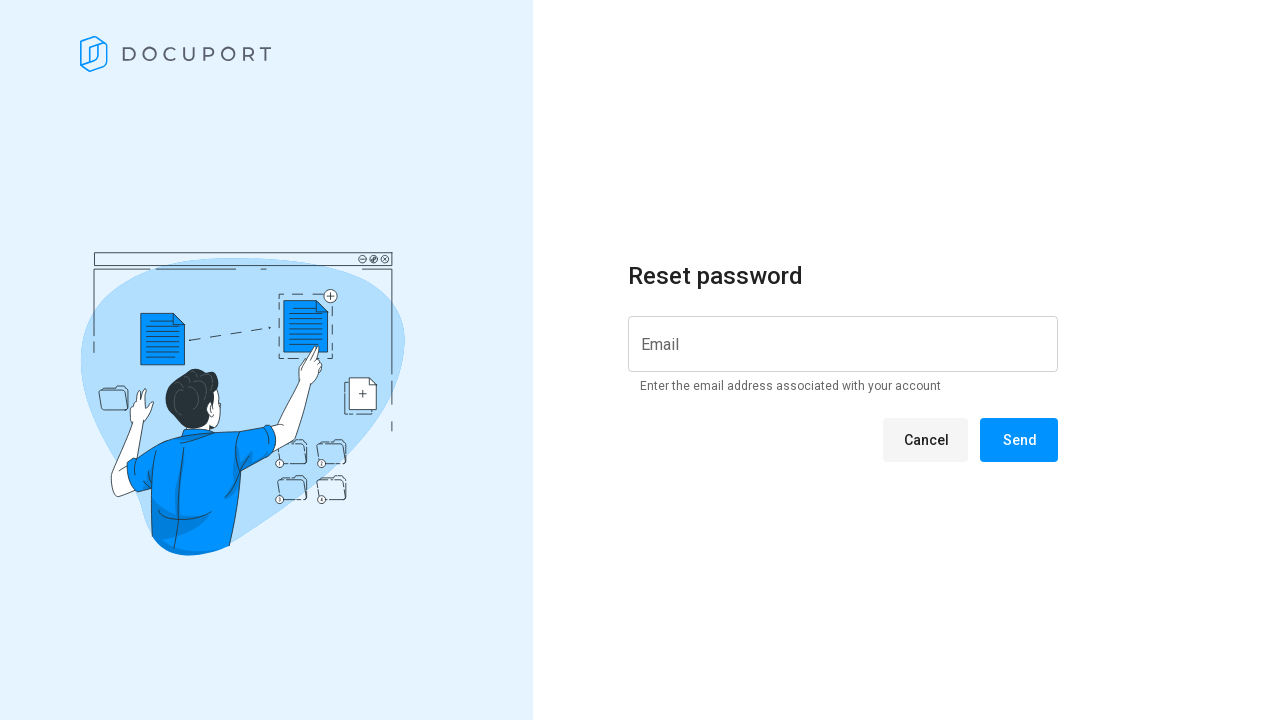

Email input message became visible
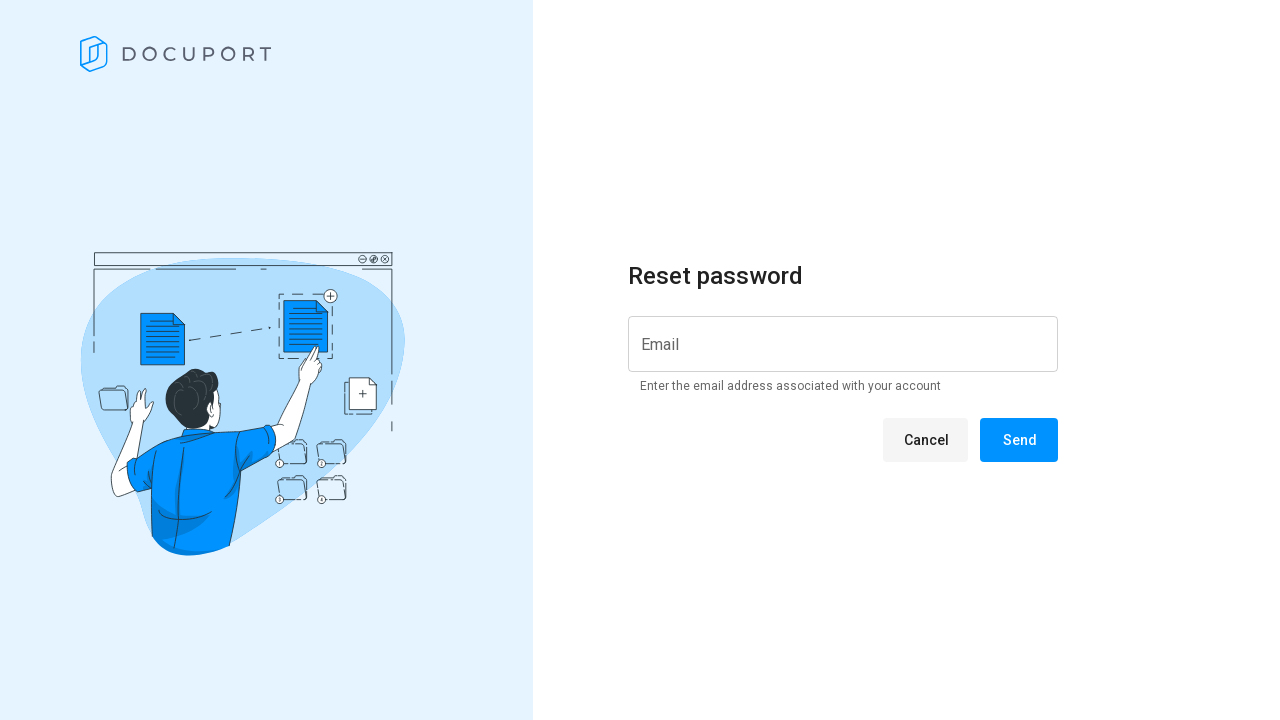

Entered email address 'forgotpasswordg1@gmail.com' in email input field on input[id*='input']
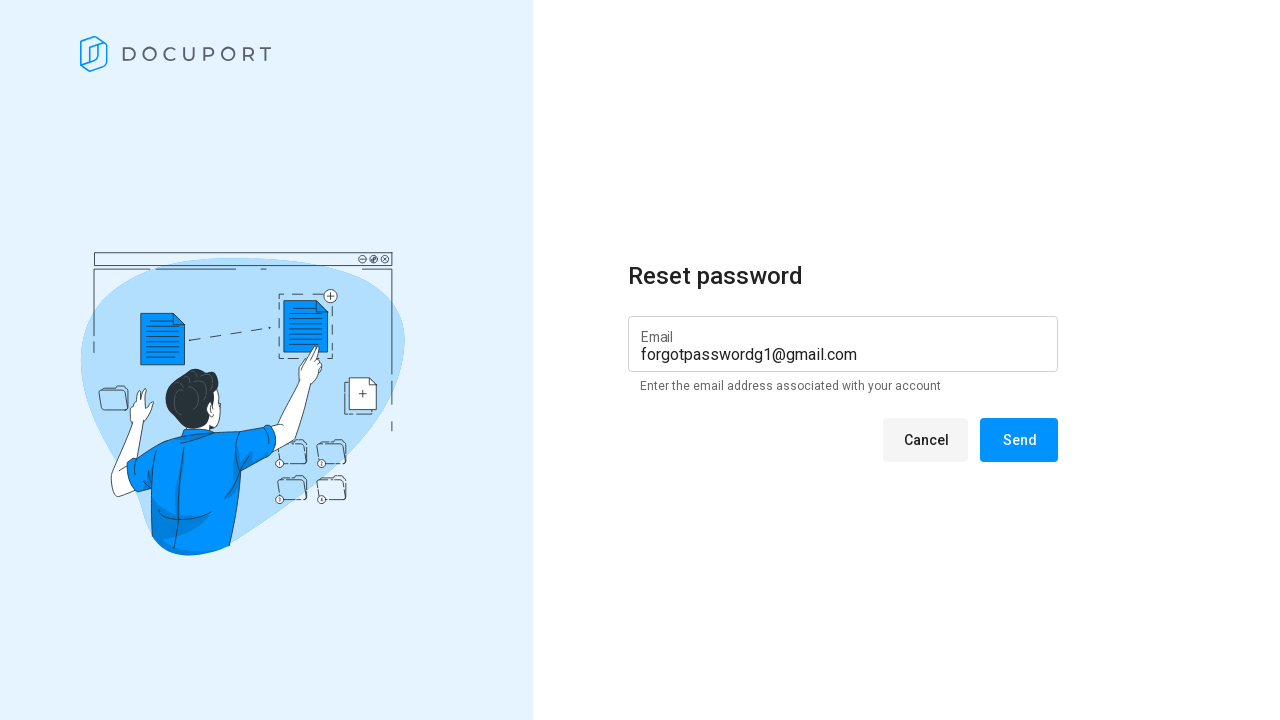

Cancel button is visible on the form
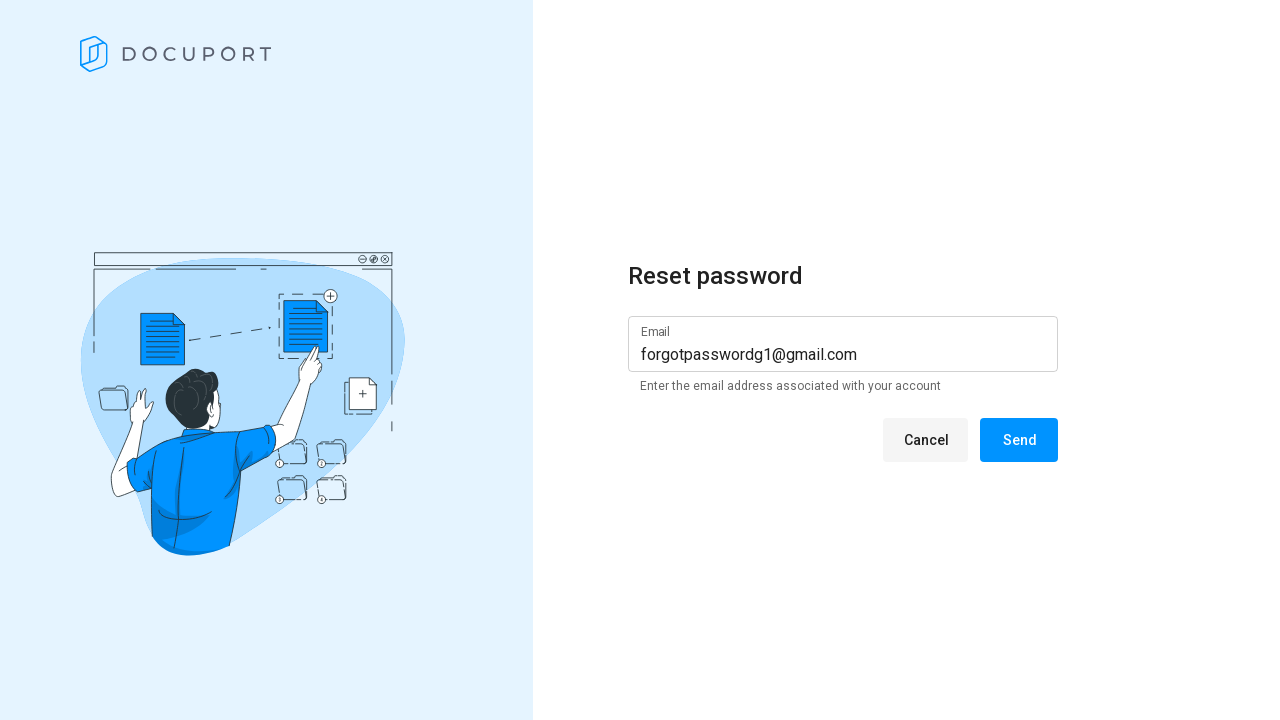

Send button is visible on the form
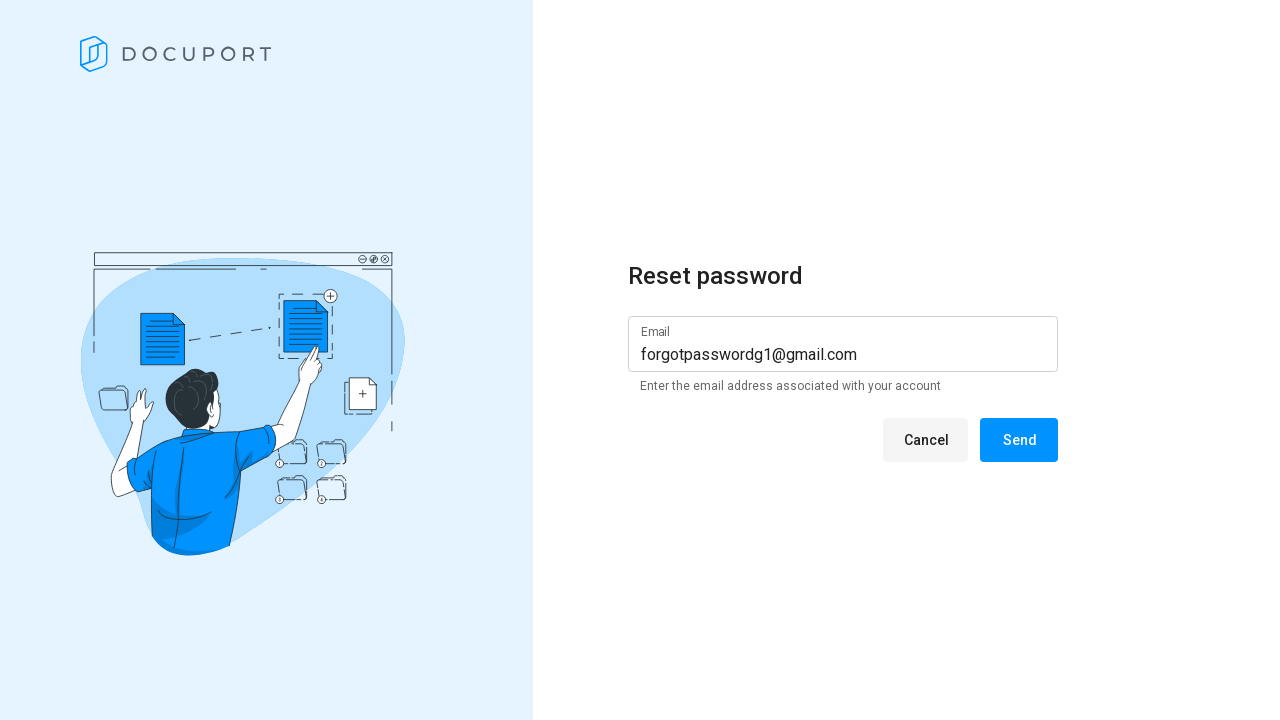

Clicked Send button to submit password reset request at (1019, 440) on span:text('Send')
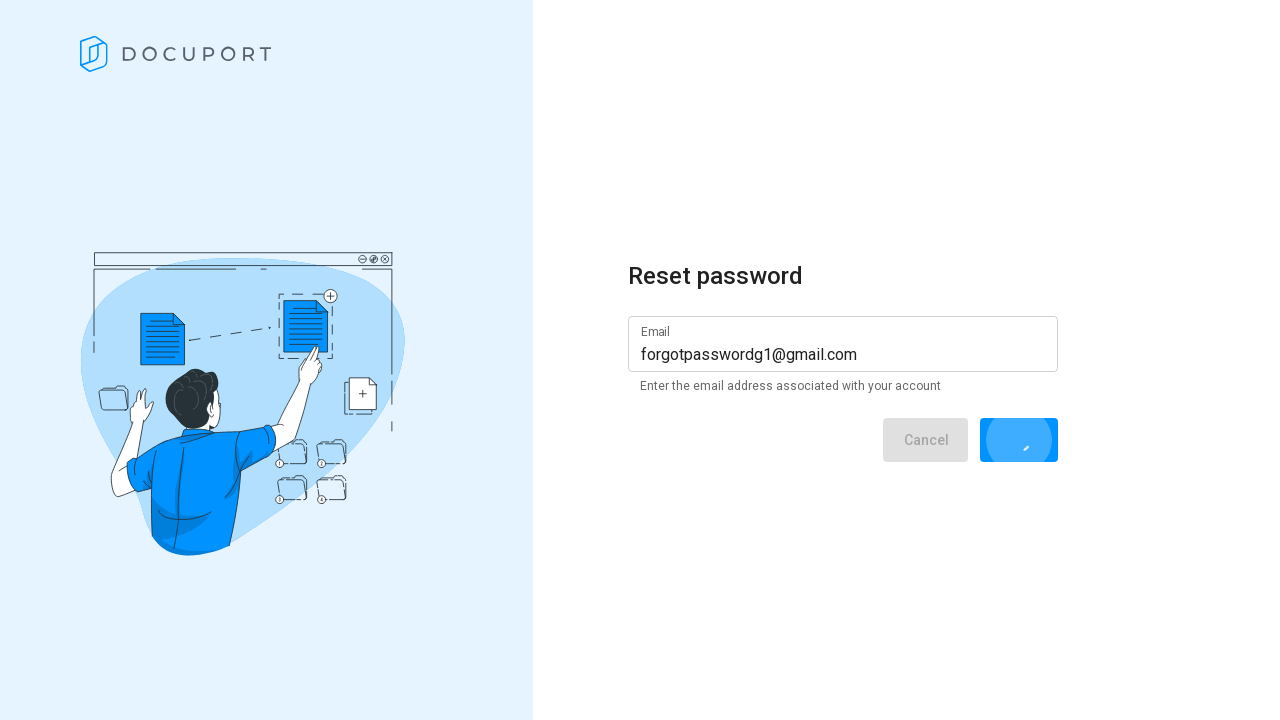

Success message appeared after submitting password reset request
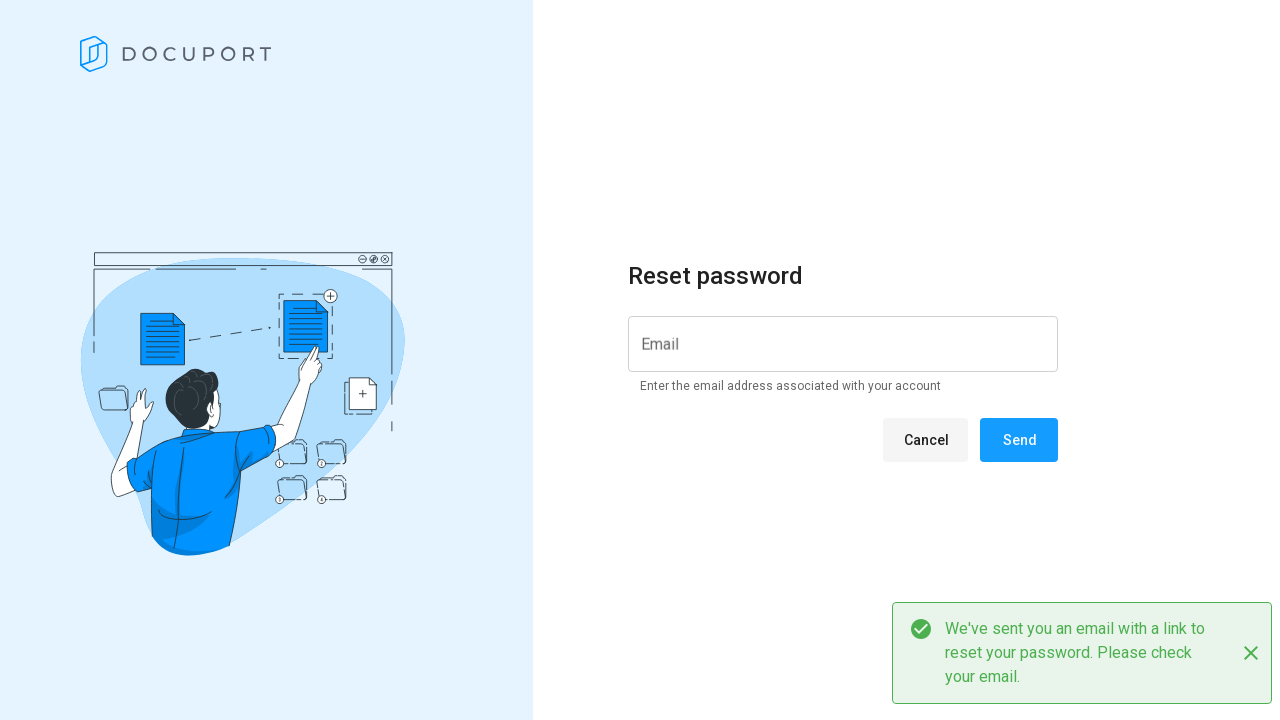

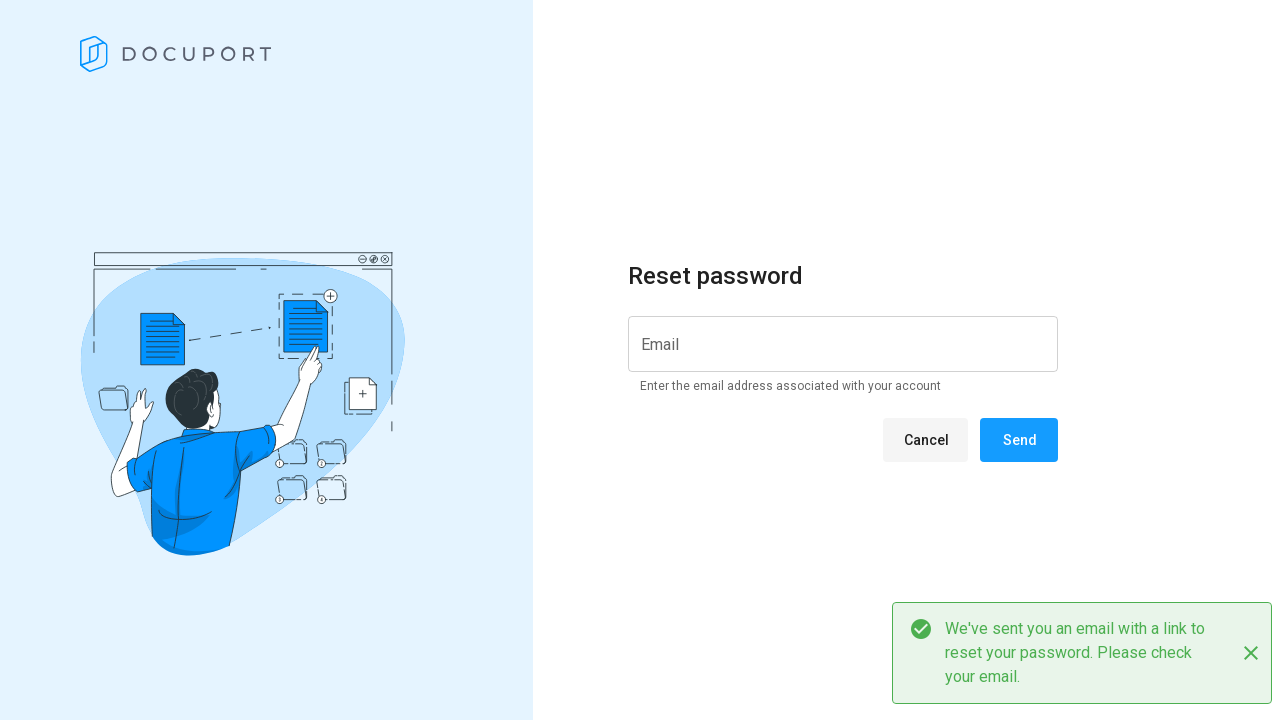